Tests hyperlink functionality on a practice page by clicking links, navigating back, checking link attributes, and verifying a broken link

Starting URL: https://leafground.com/link.xhtml

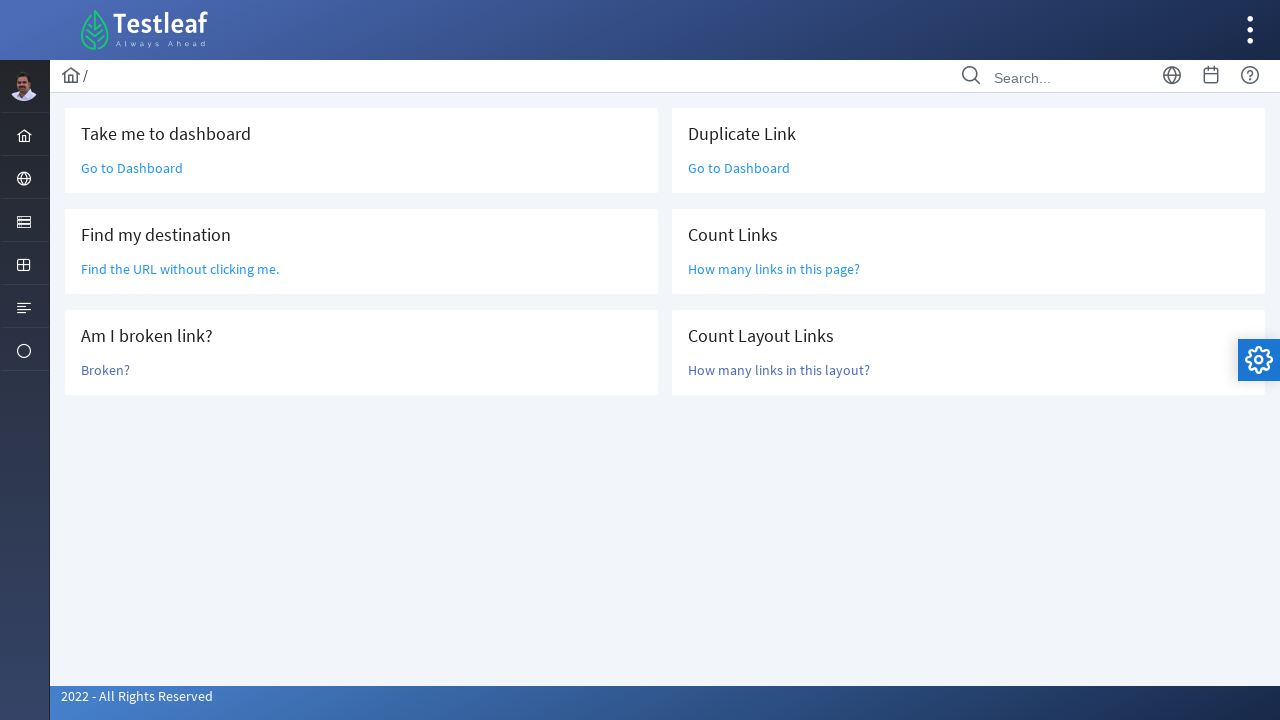

Clicked 'Go to Dashboard' link at (132, 168) on text=Go to Dashboard
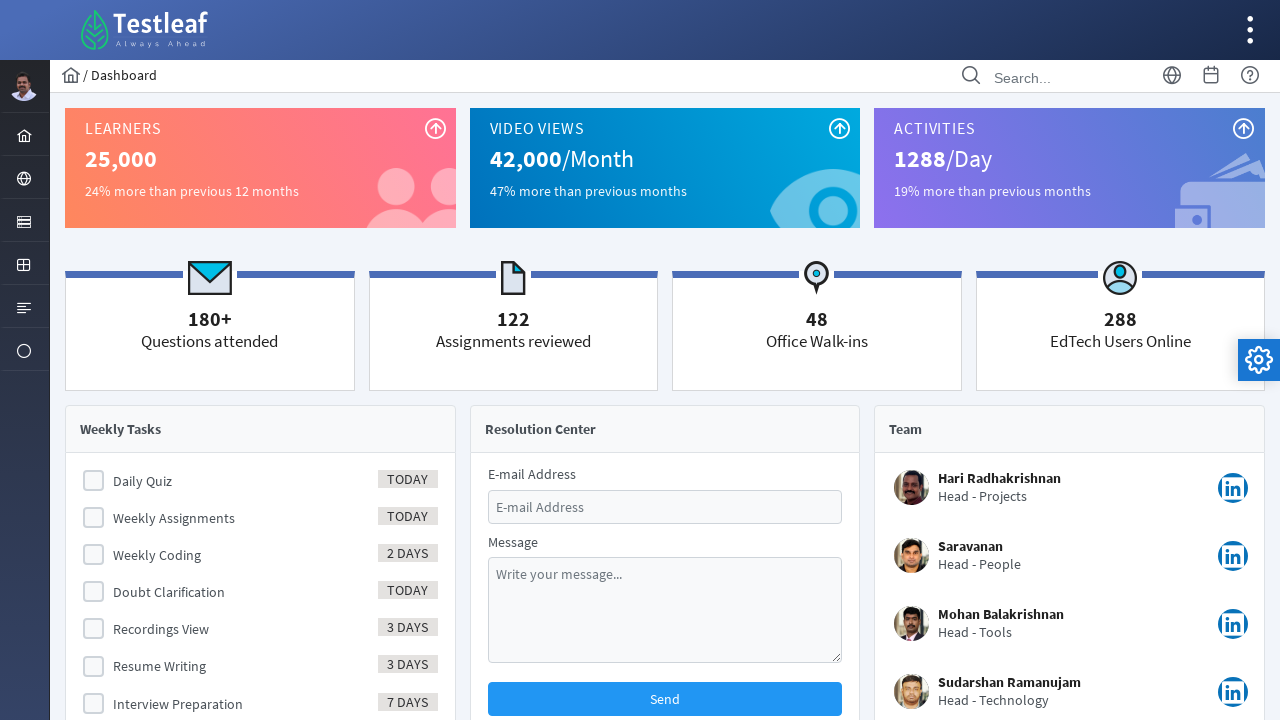

Navigated back to the previous page
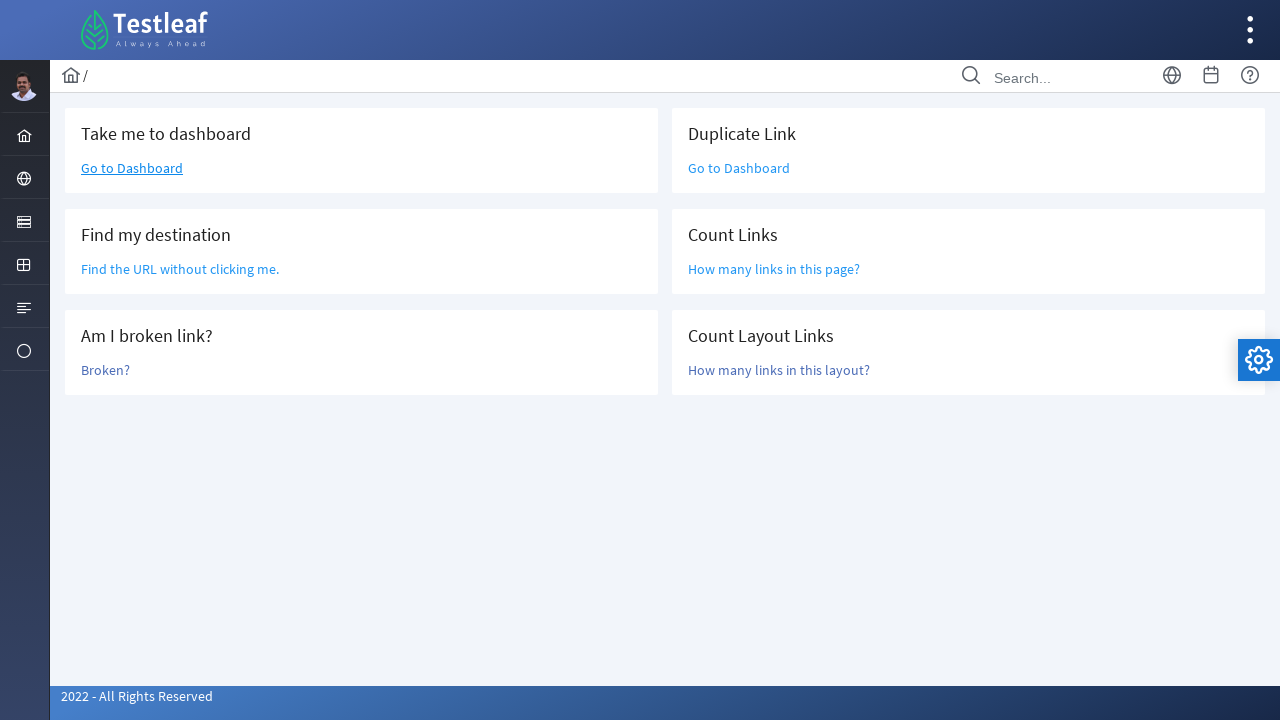

Located 'Find the URL without clicking me' link
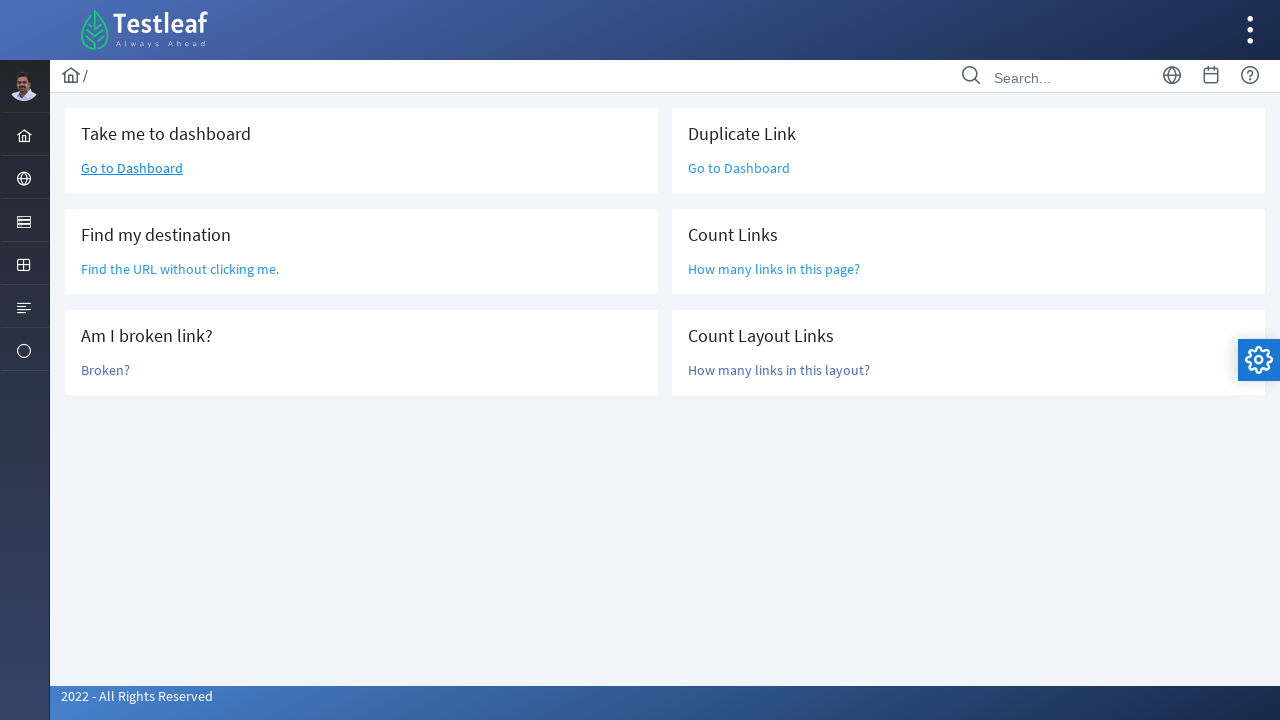

Retrieved href attribute: /grid.xhtml
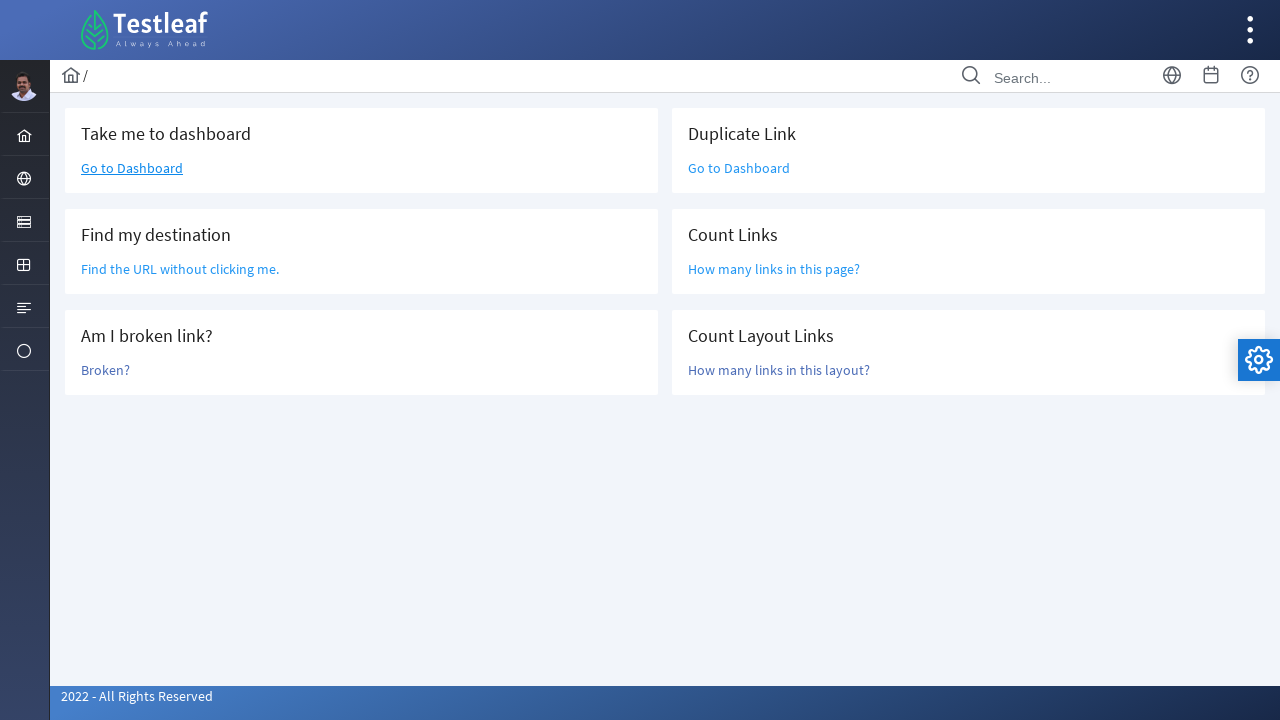

Clicked 'Broken?' link to test broken link at (106, 370) on text=Broken?
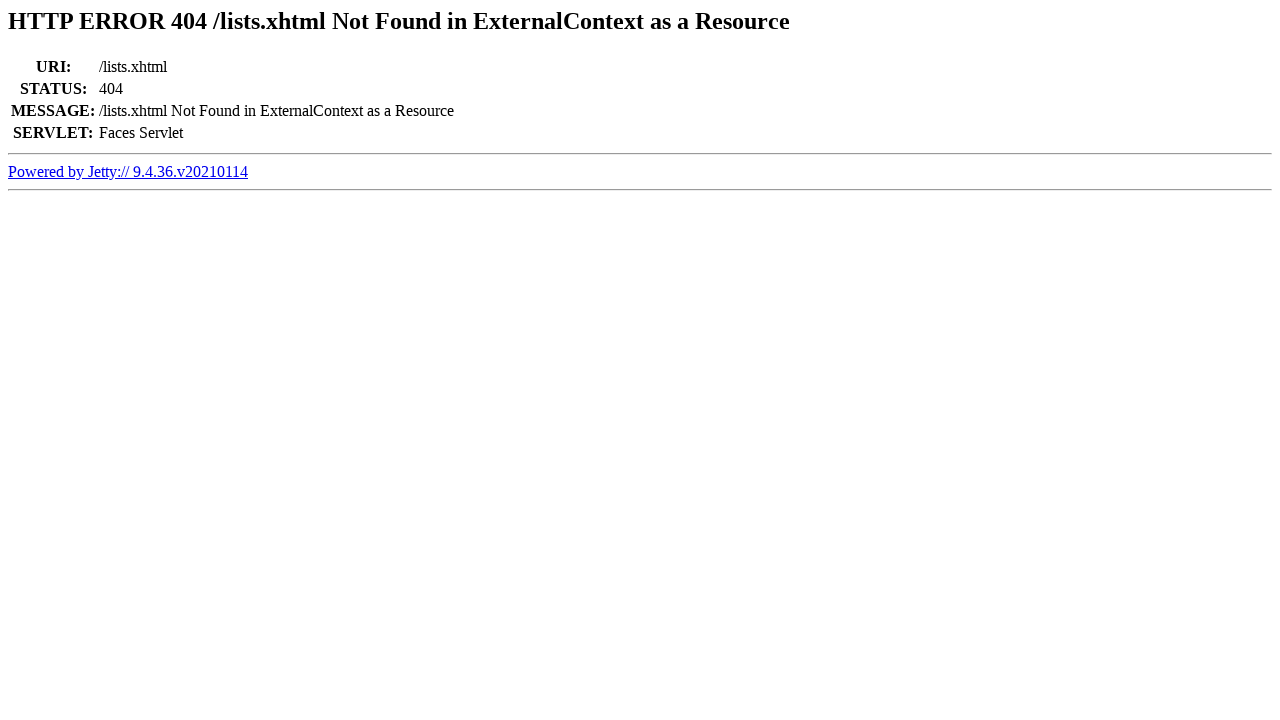

Page loaded and DOM content initialized
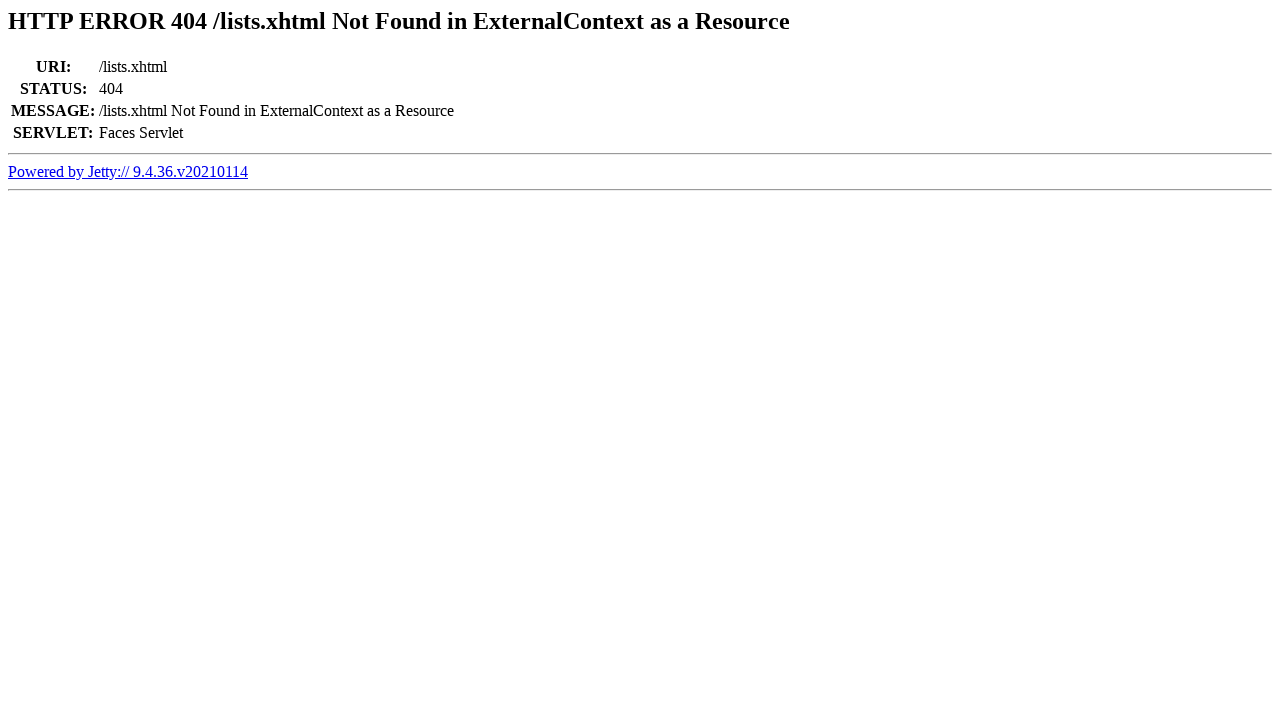

Navigated back from broken link test
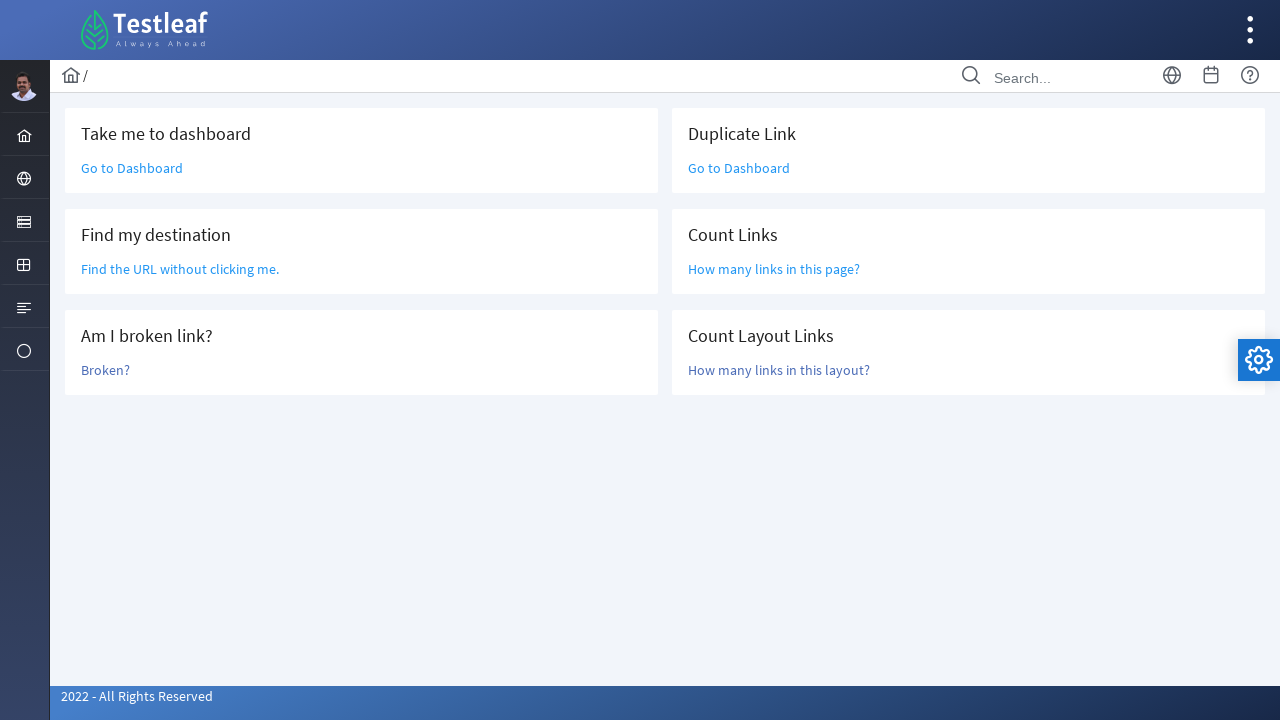

Waited for all links to be present on page
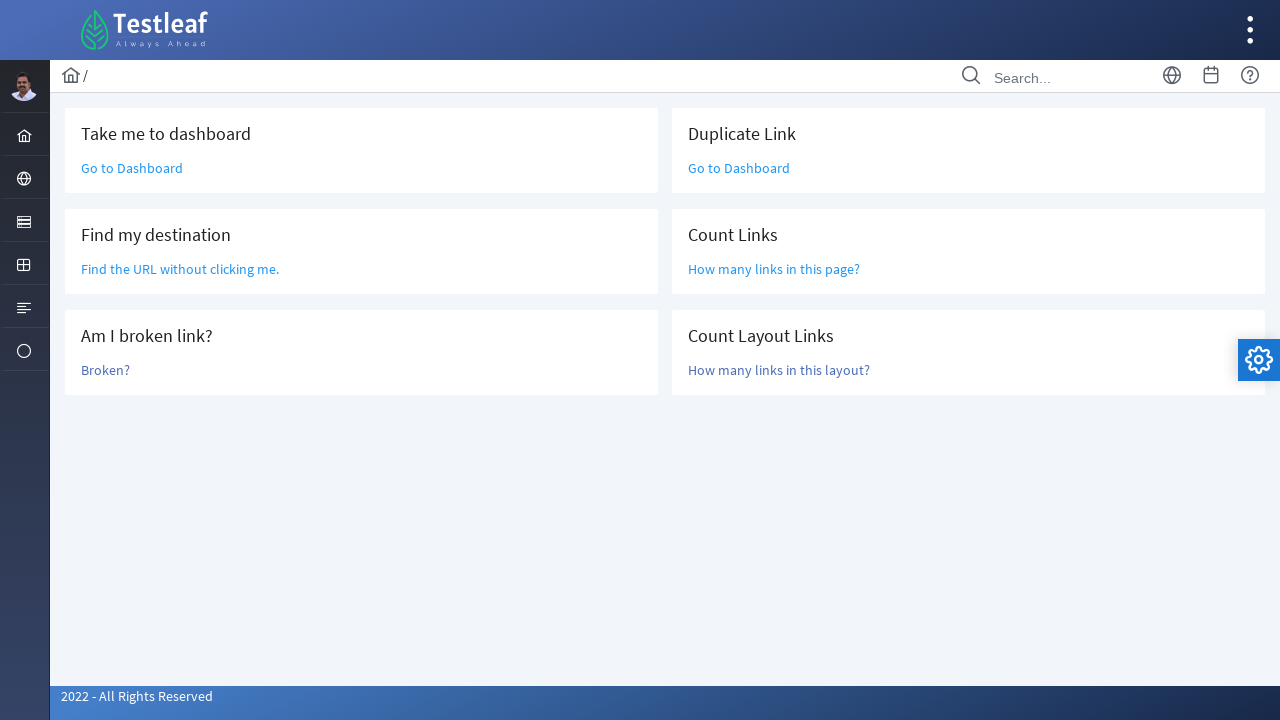

Located all hyperlinks on the page
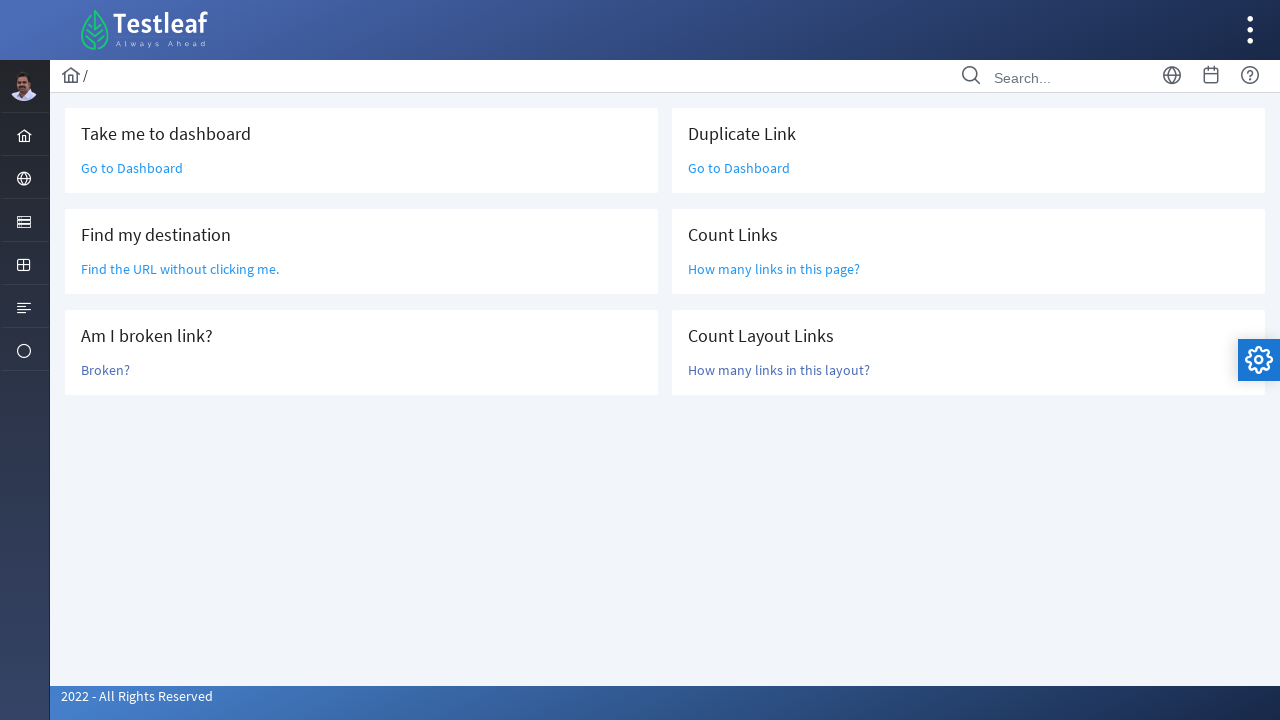

Counted 47 total hyperlinks on the page
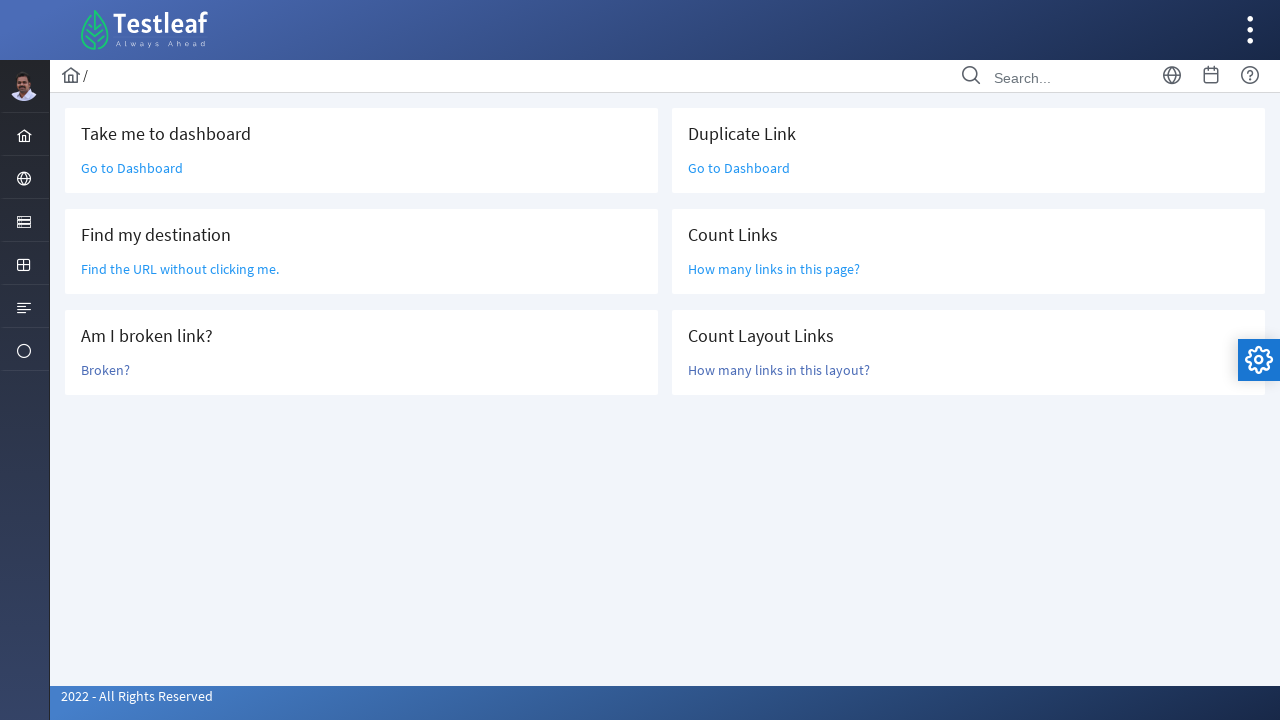

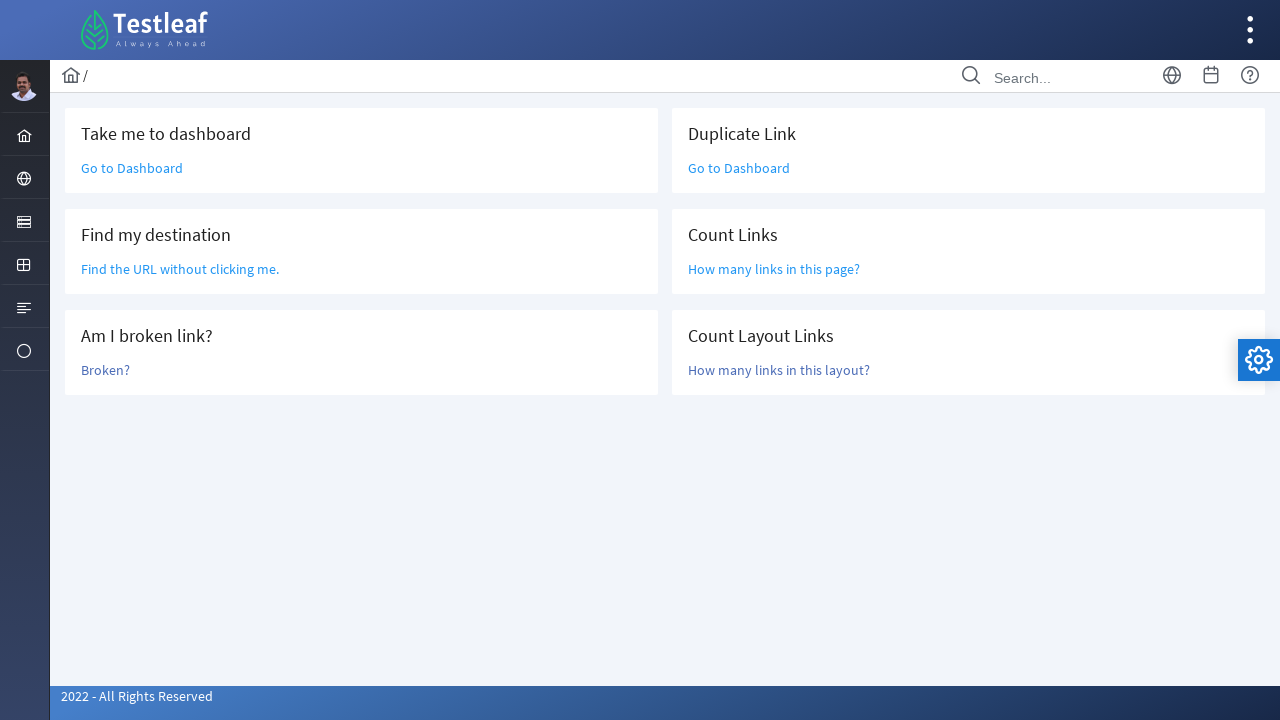